Navigates to qasyst.com website and retrieves the page title to verify the page loads correctly

Starting URL: https://qasyst.com

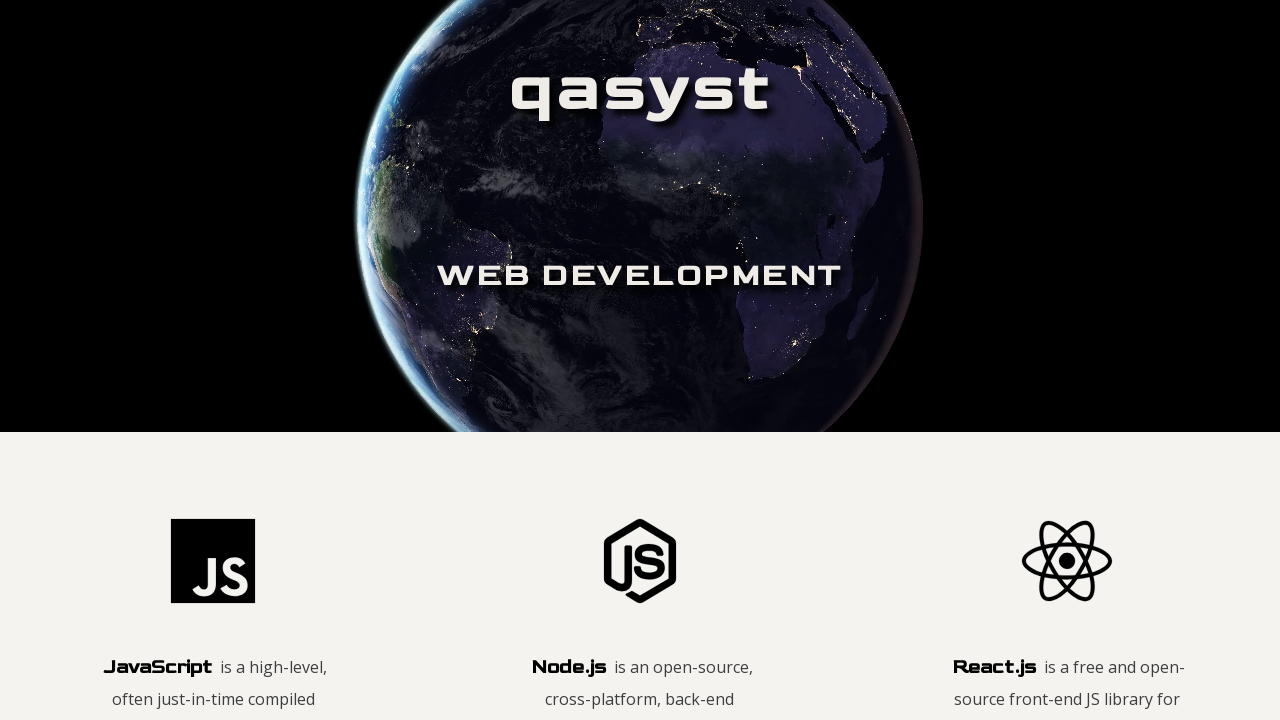

Waited for page DOM content to load
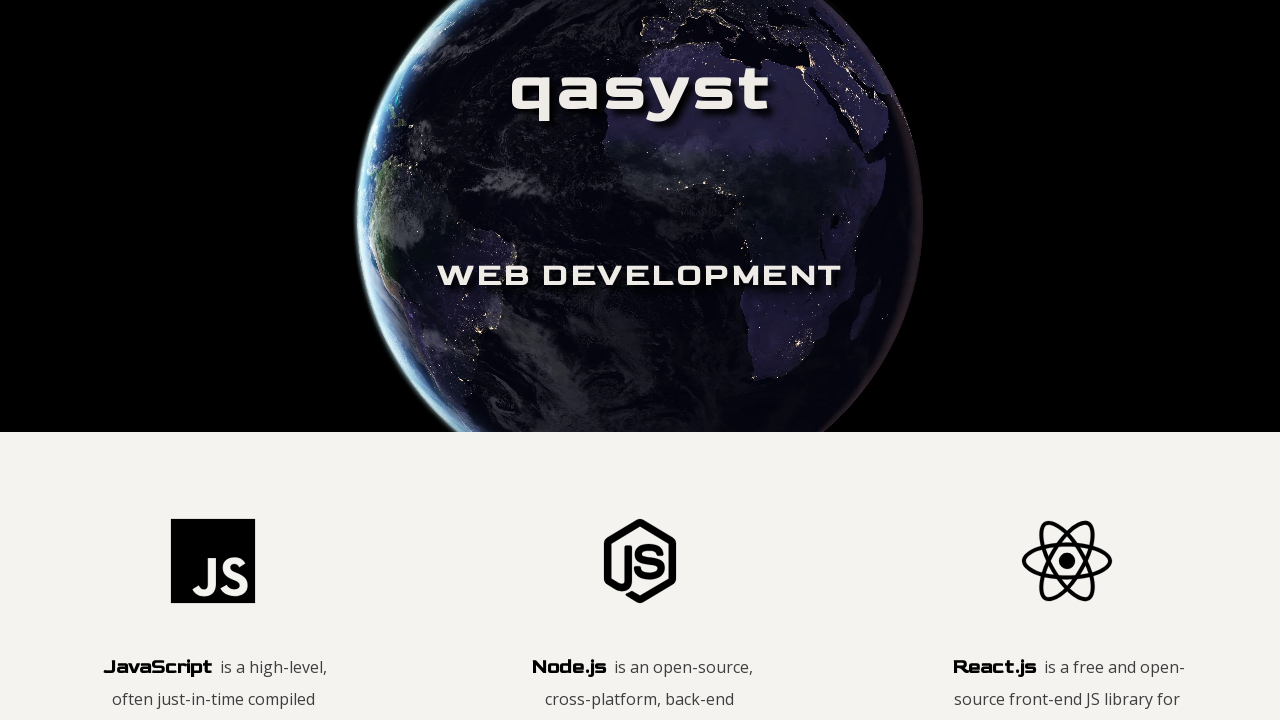

Retrieved page title: demo static page
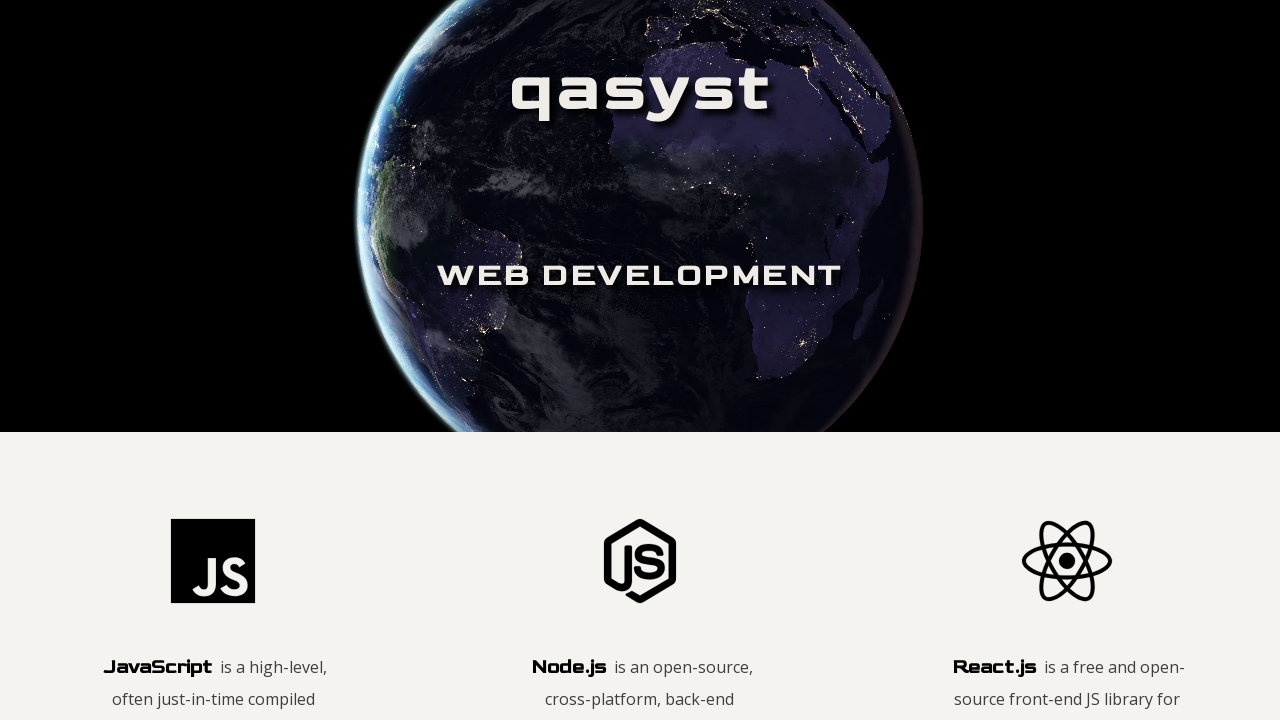

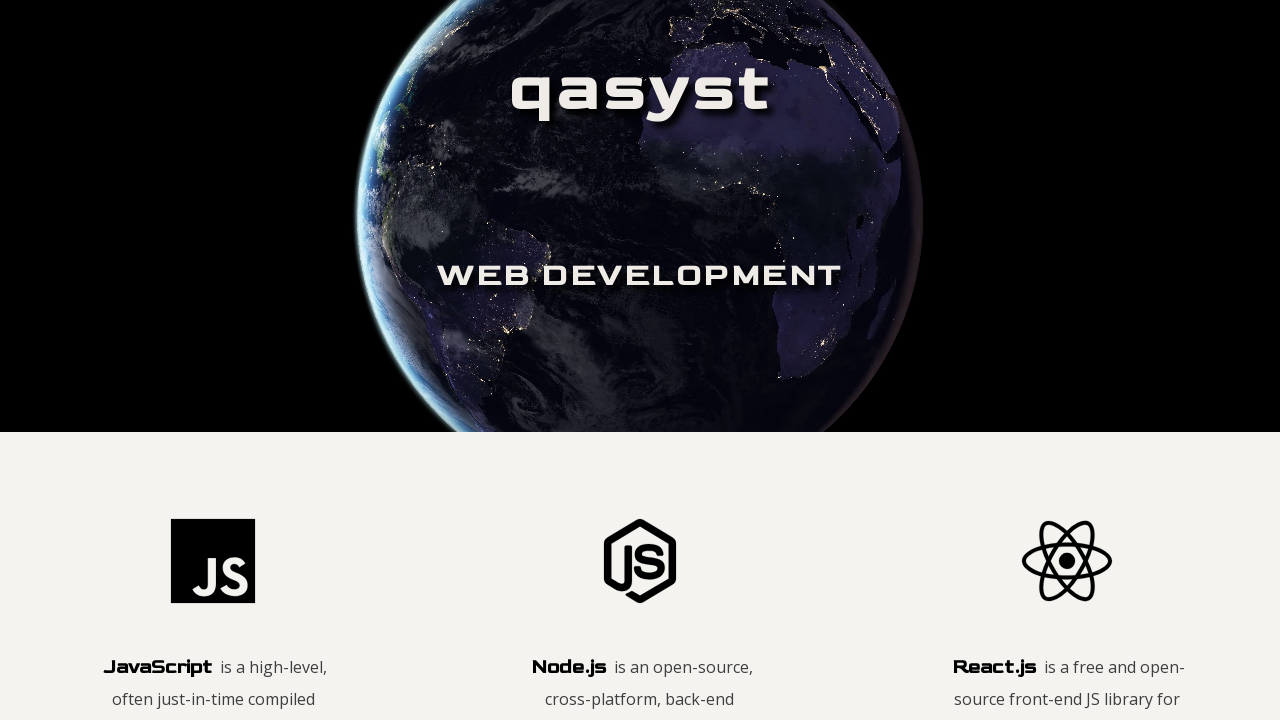